Tests a form interaction by extracting a value from an image attribute, calculating a mathematical result, filling in an answer field, checking checkboxes, and submitting the form

Starting URL: http://suninjuly.github.io/get_attribute.html

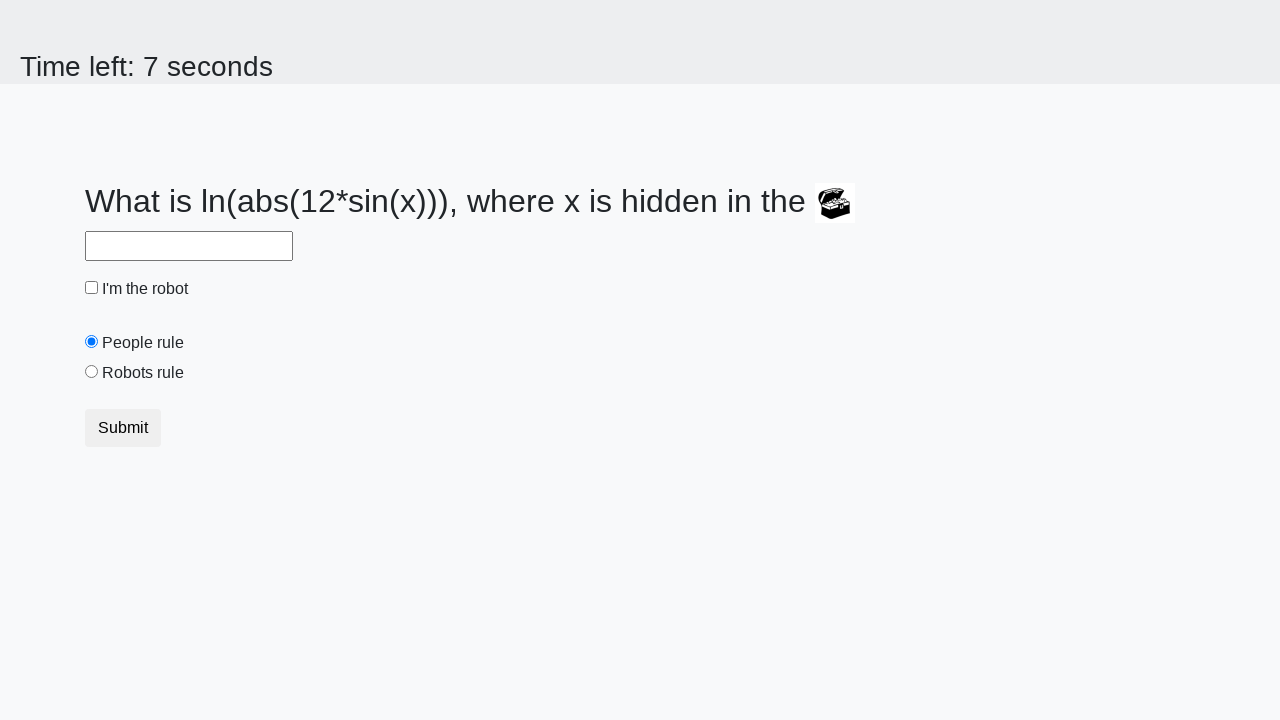

Located treasure image element
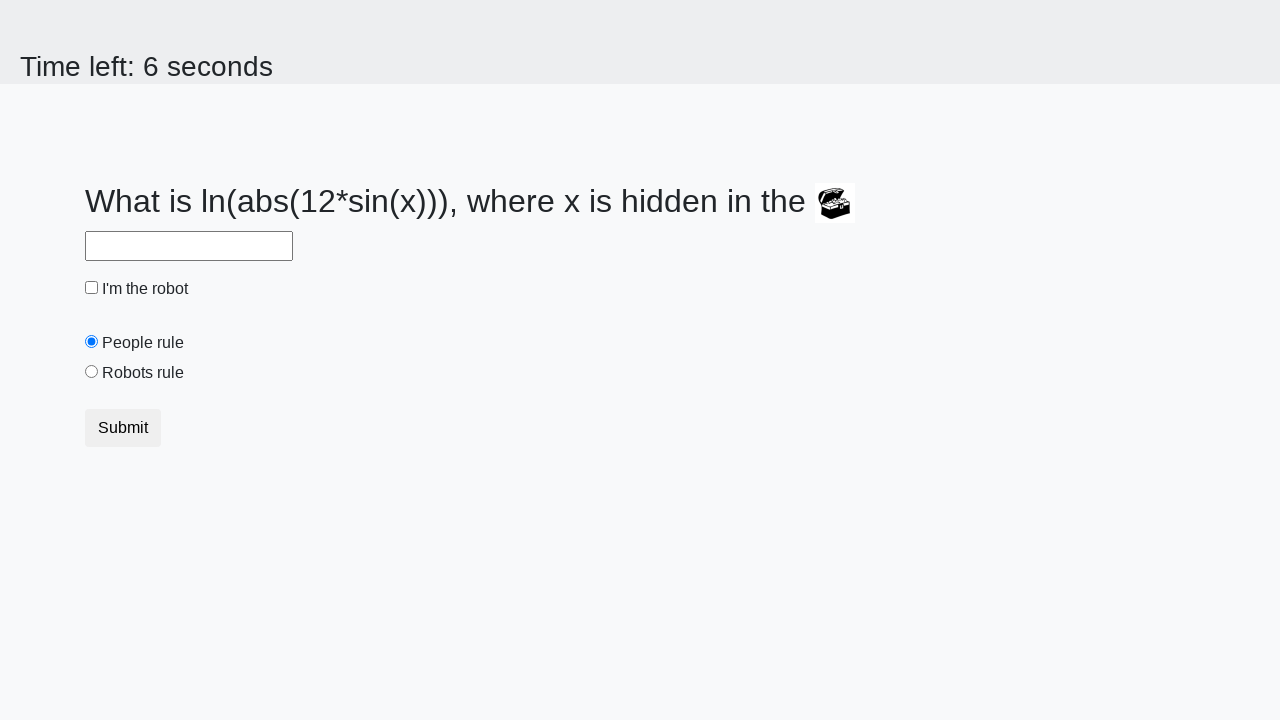

Extracted valuex attribute from treasure image
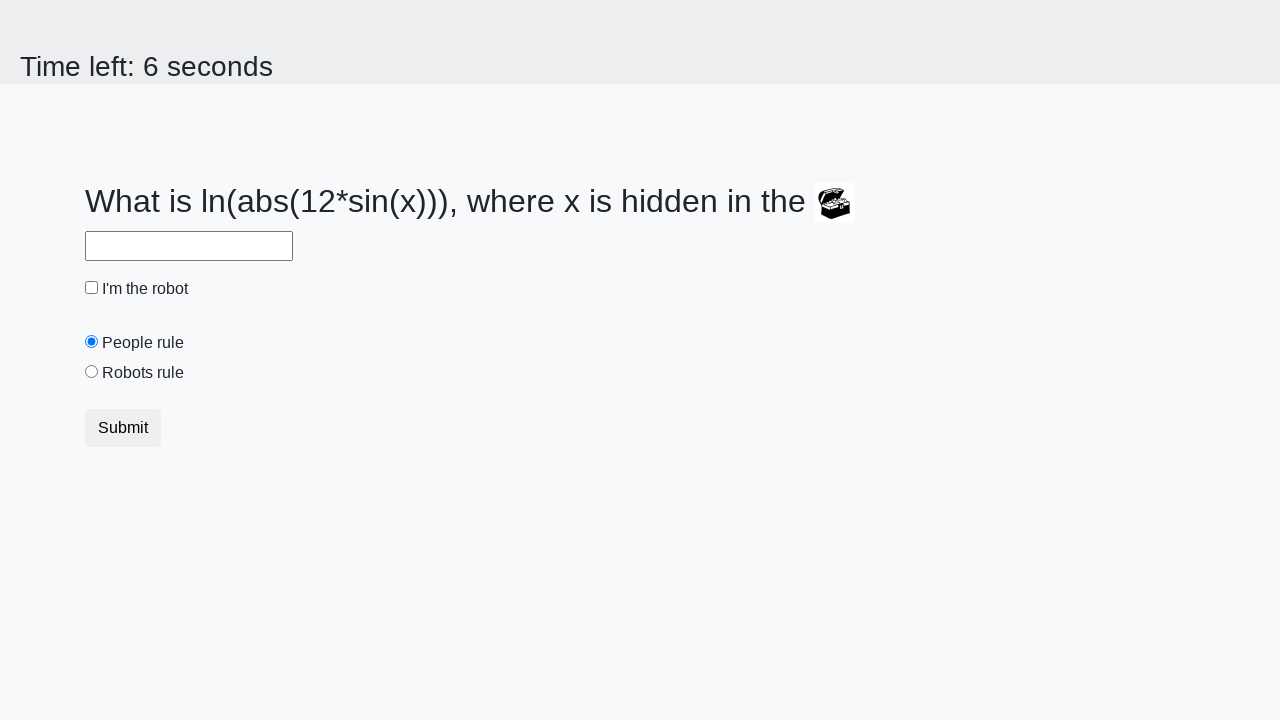

Calculated answer using extracted value: 0.462614522646349
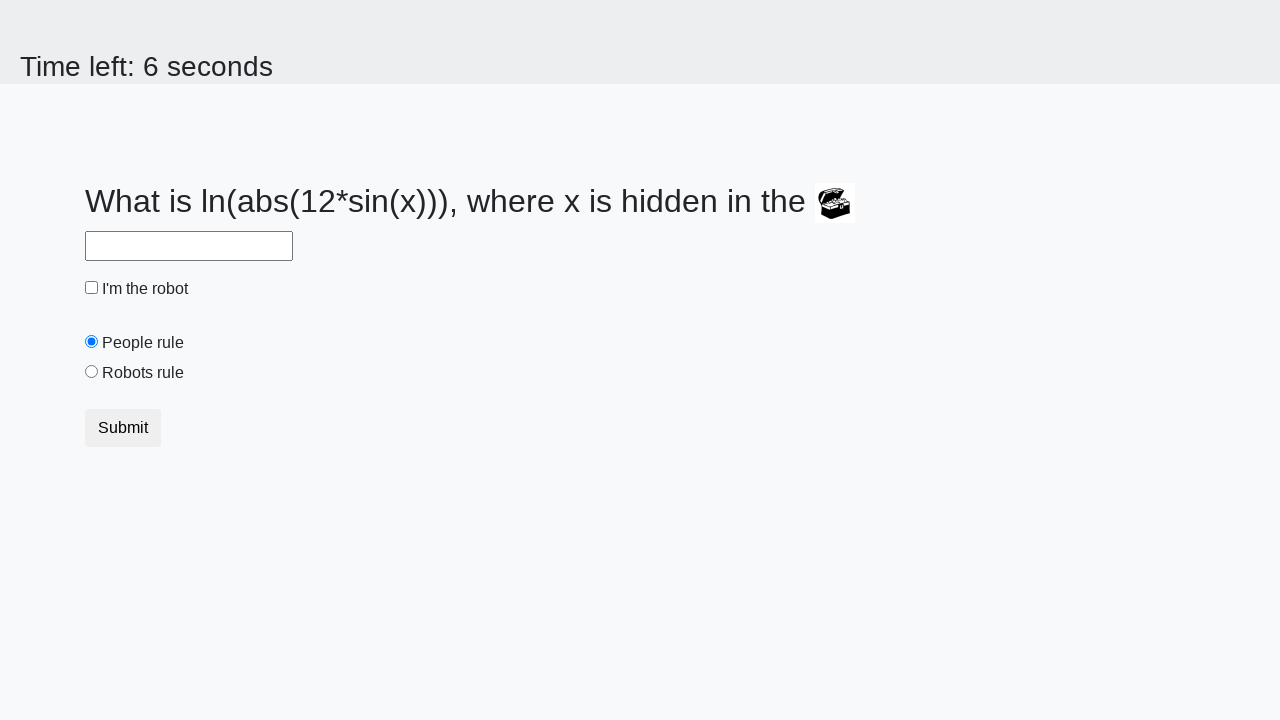

Filled answer field with calculated result on #answer
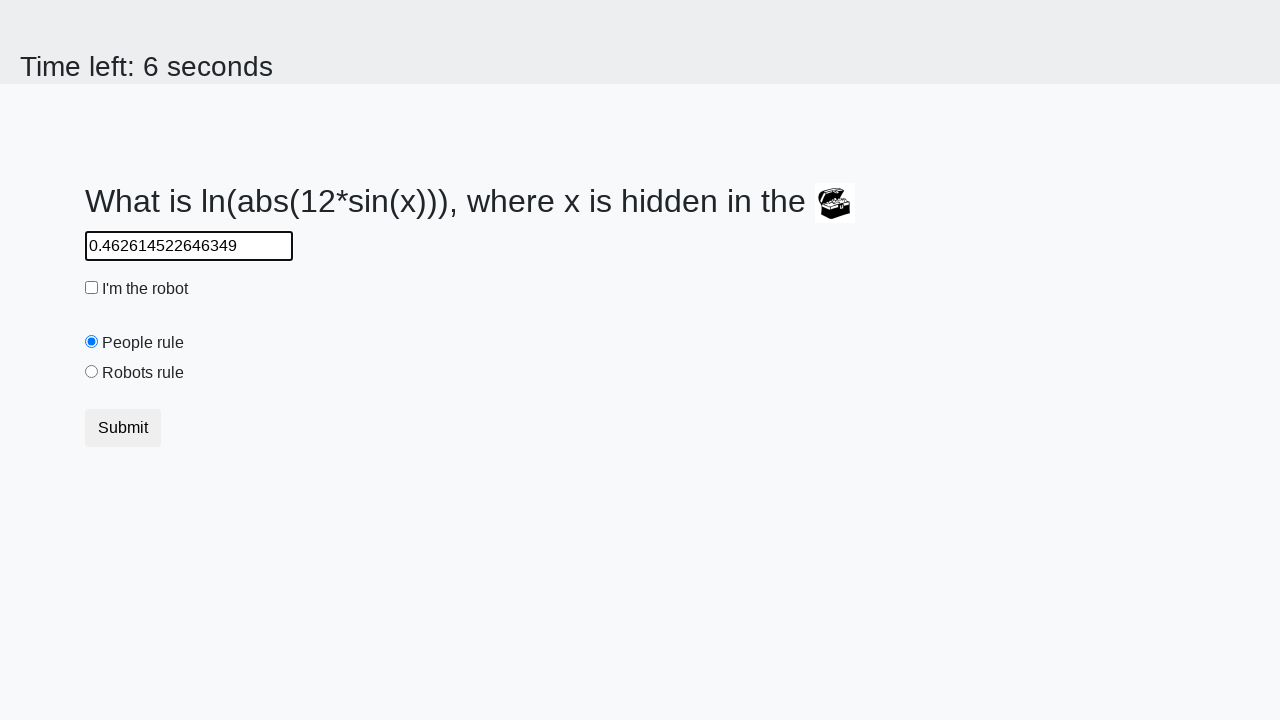

Clicked robot checkbox at (92, 288) on #robotCheckbox
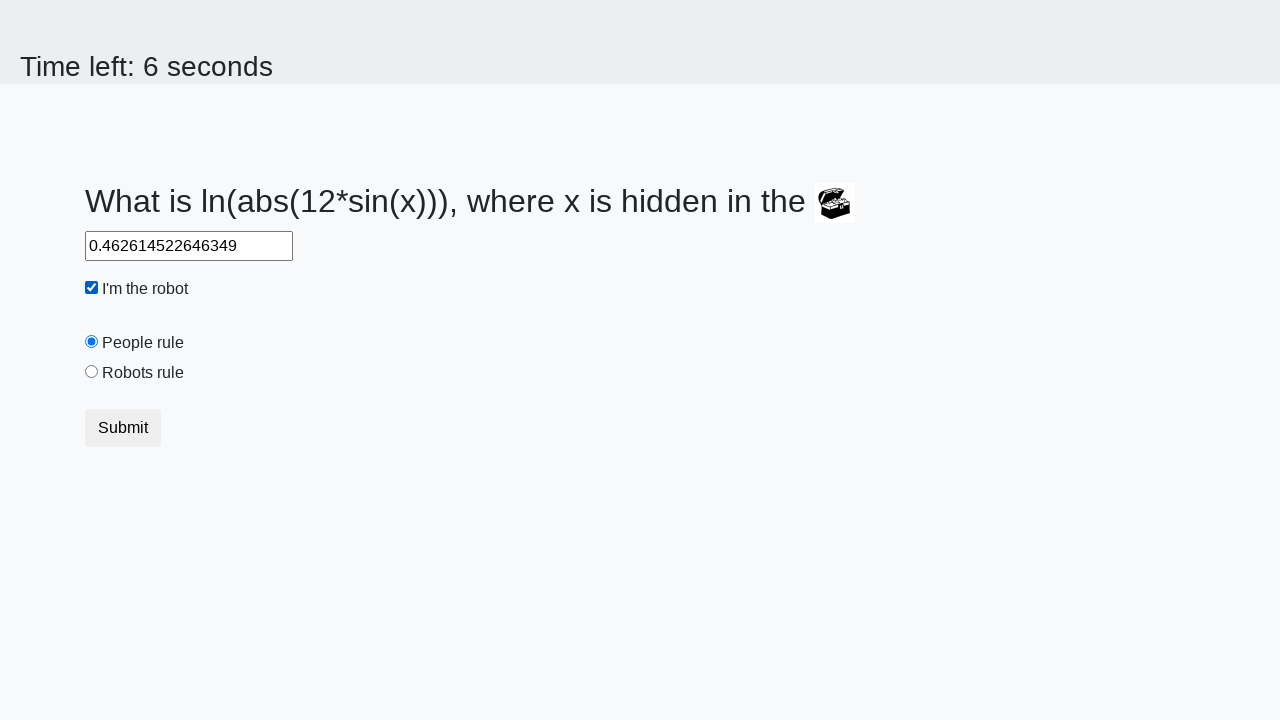

Clicked robots rule checkbox at (92, 372) on #robotsRule
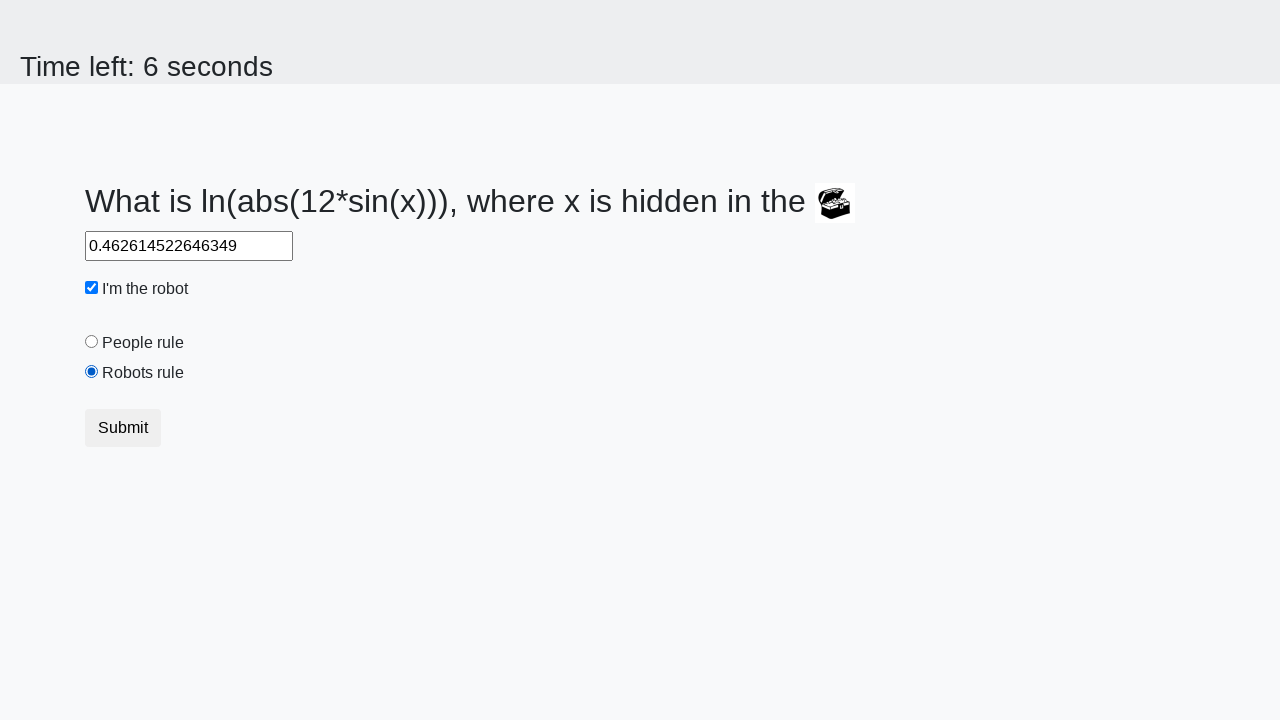

Clicked submit button at (123, 428) on button.btn.btn
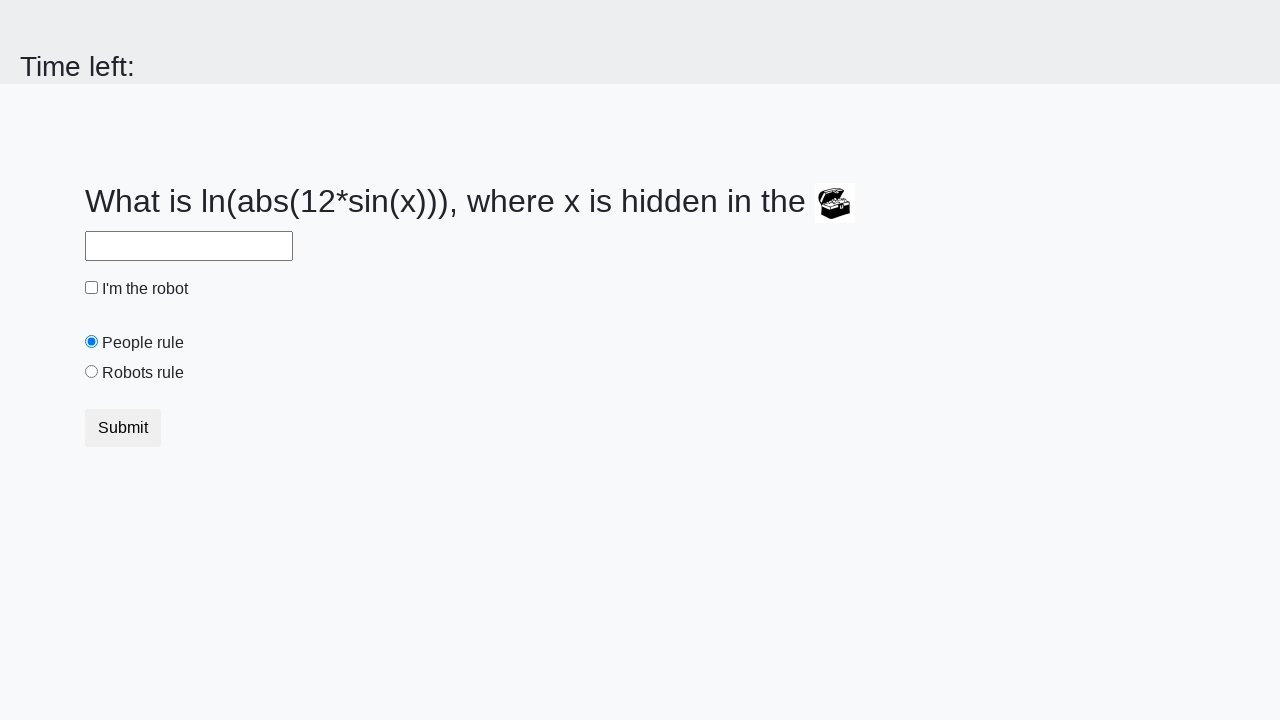

Waited 2 seconds for form submission response
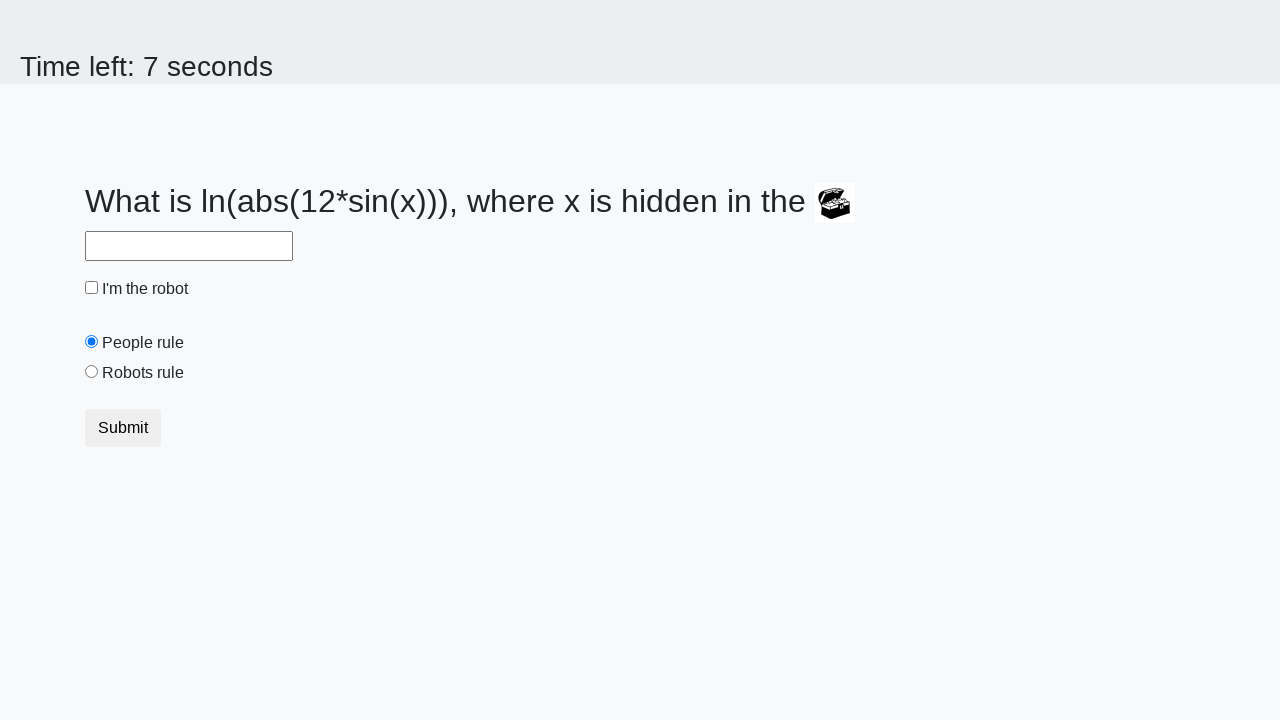

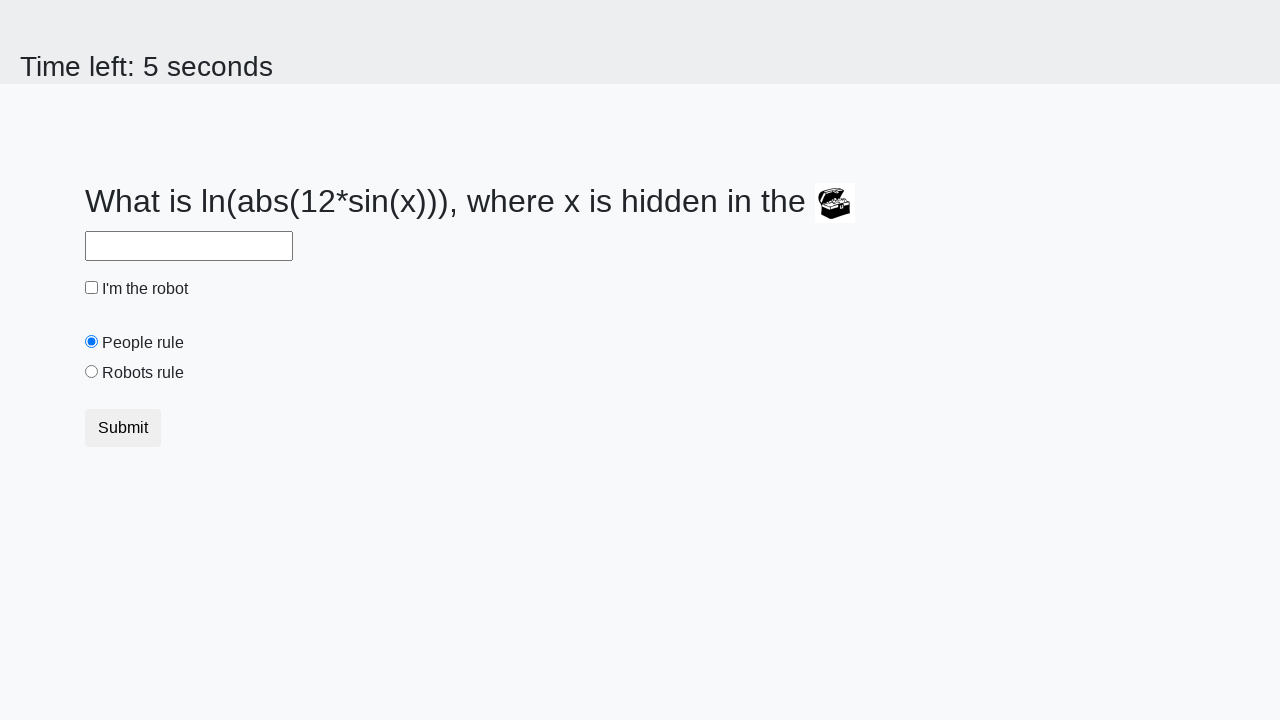